Tests filtering to display only active (incomplete) todo items

Starting URL: https://demo.playwright.dev/todomvc

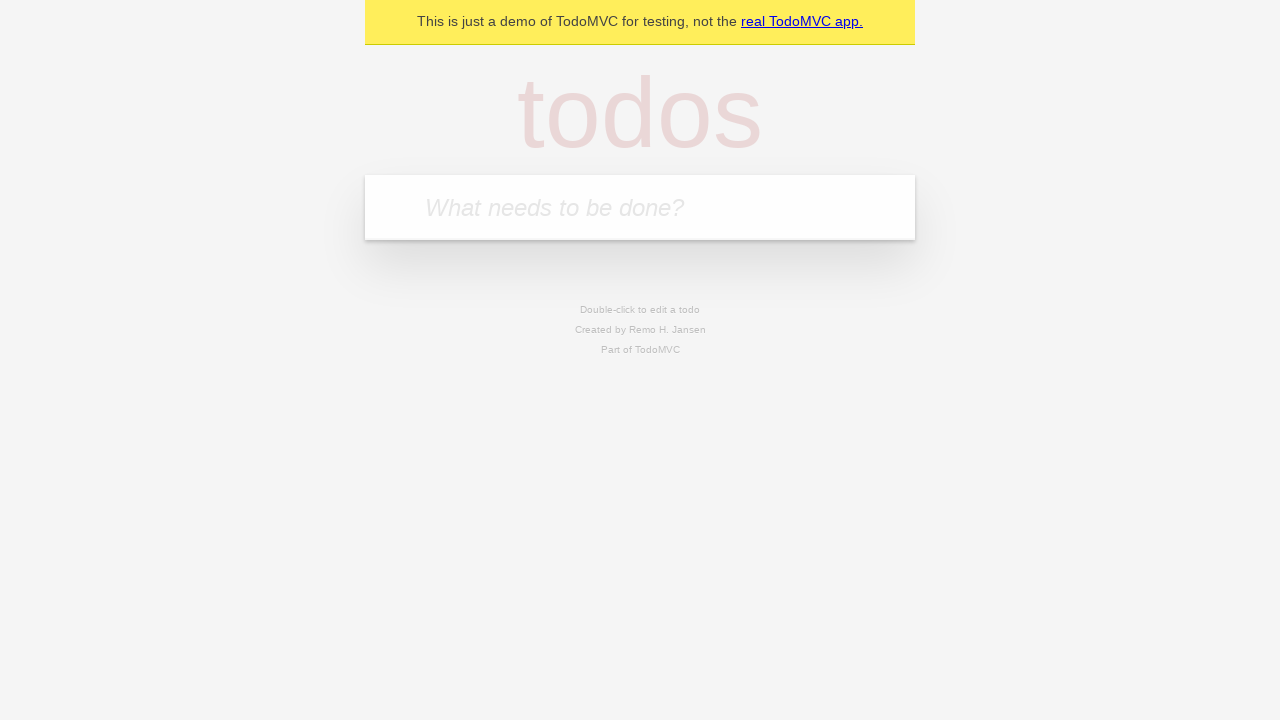

Filled new todo input with 'buy some cheese' on internal:attr=[placeholder="What needs to be done?"i]
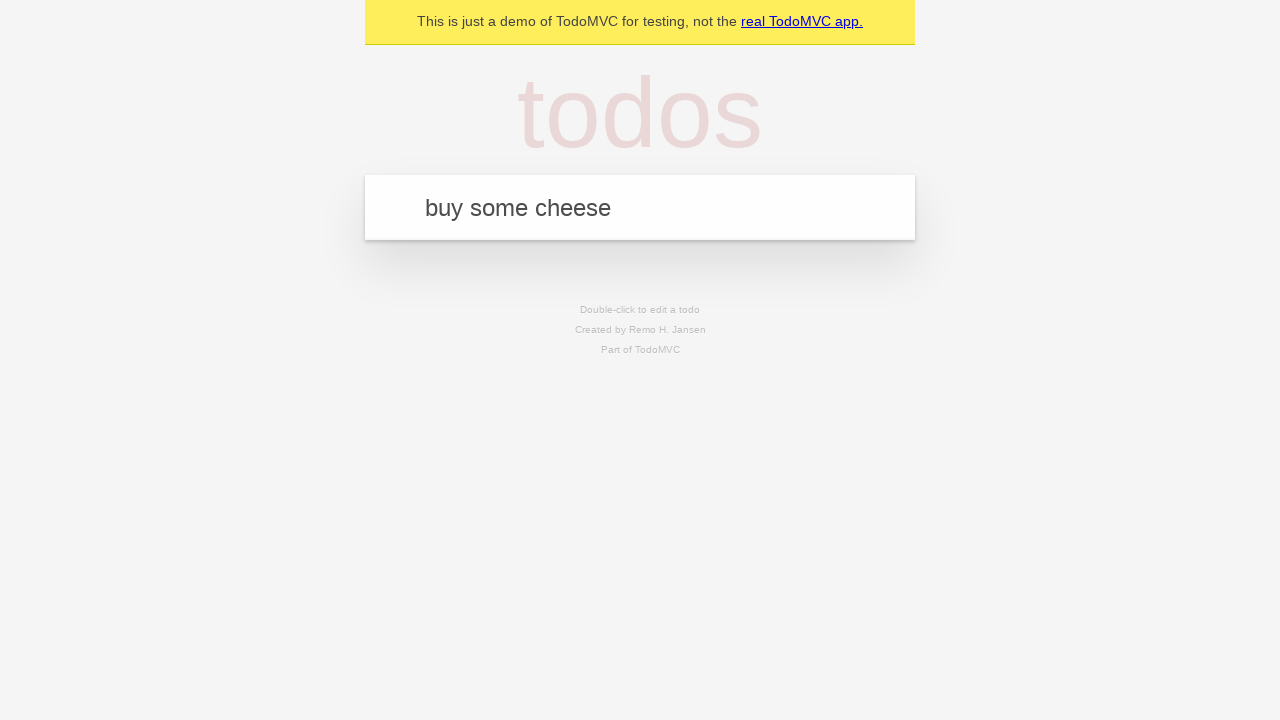

Pressed Enter to create first todo item on internal:attr=[placeholder="What needs to be done?"i]
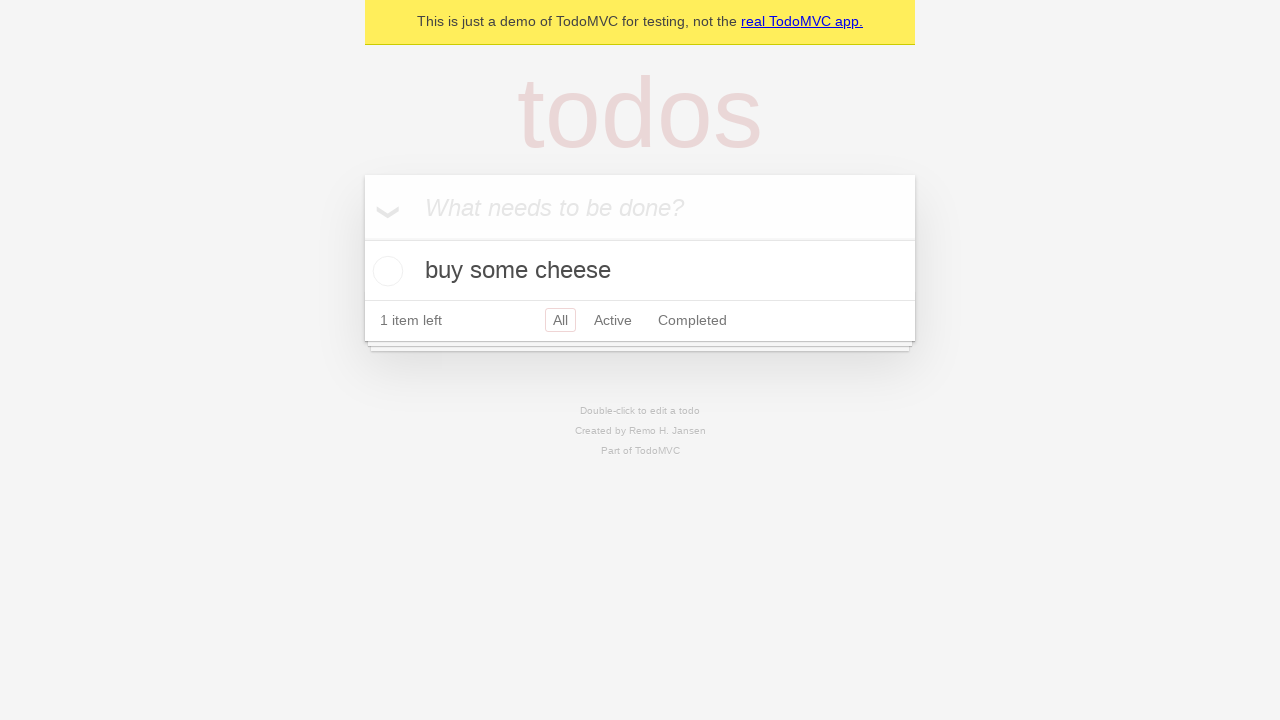

Filled new todo input with 'feed the cat' on internal:attr=[placeholder="What needs to be done?"i]
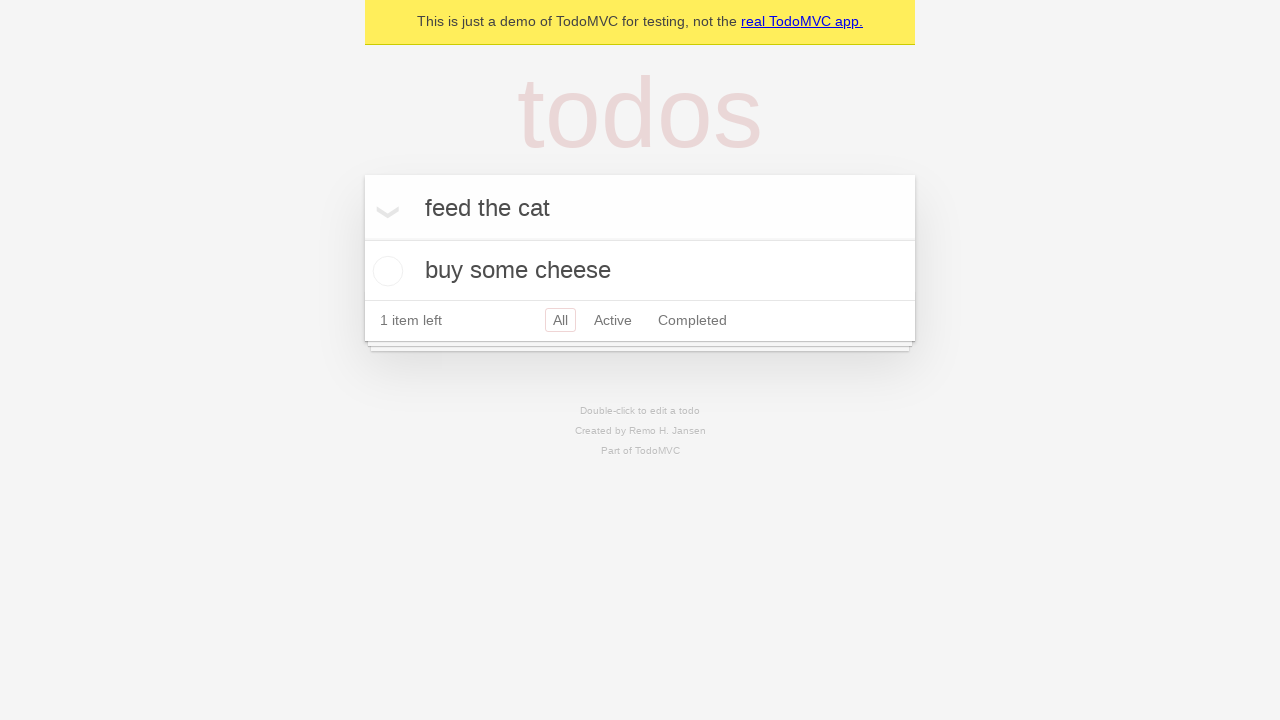

Pressed Enter to create second todo item on internal:attr=[placeholder="What needs to be done?"i]
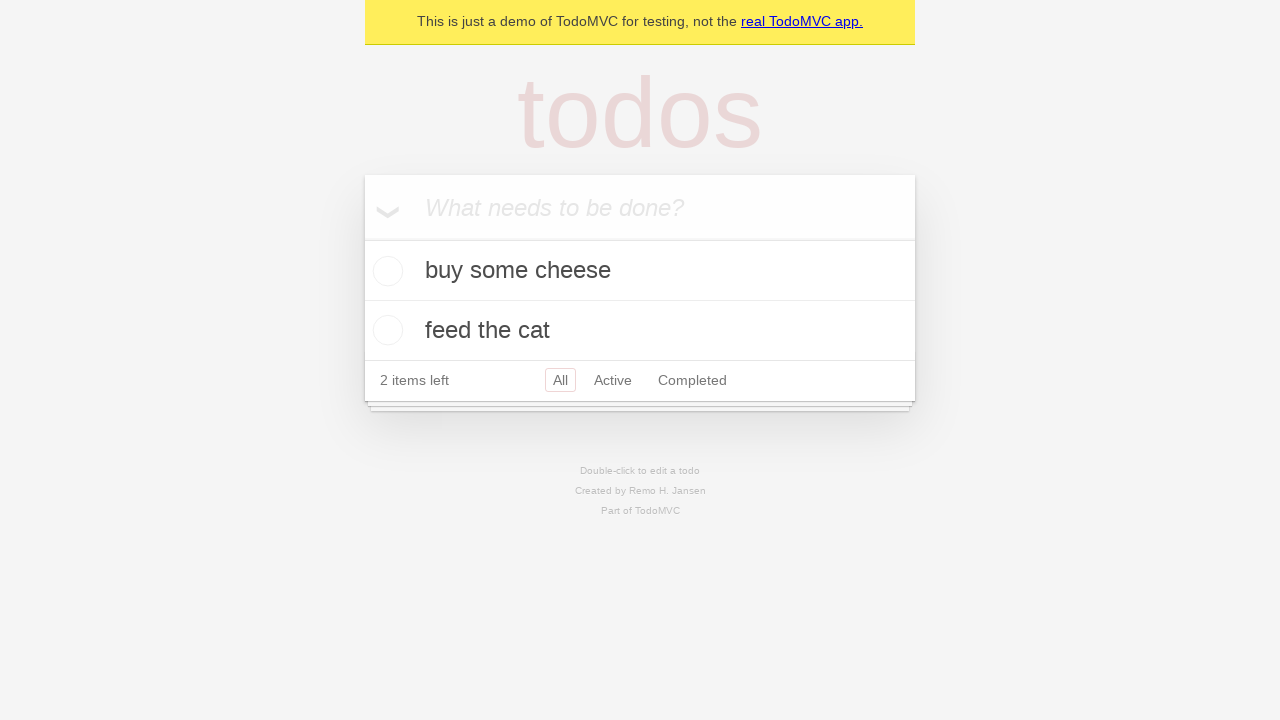

Filled new todo input with 'book a doctors appointment' on internal:attr=[placeholder="What needs to be done?"i]
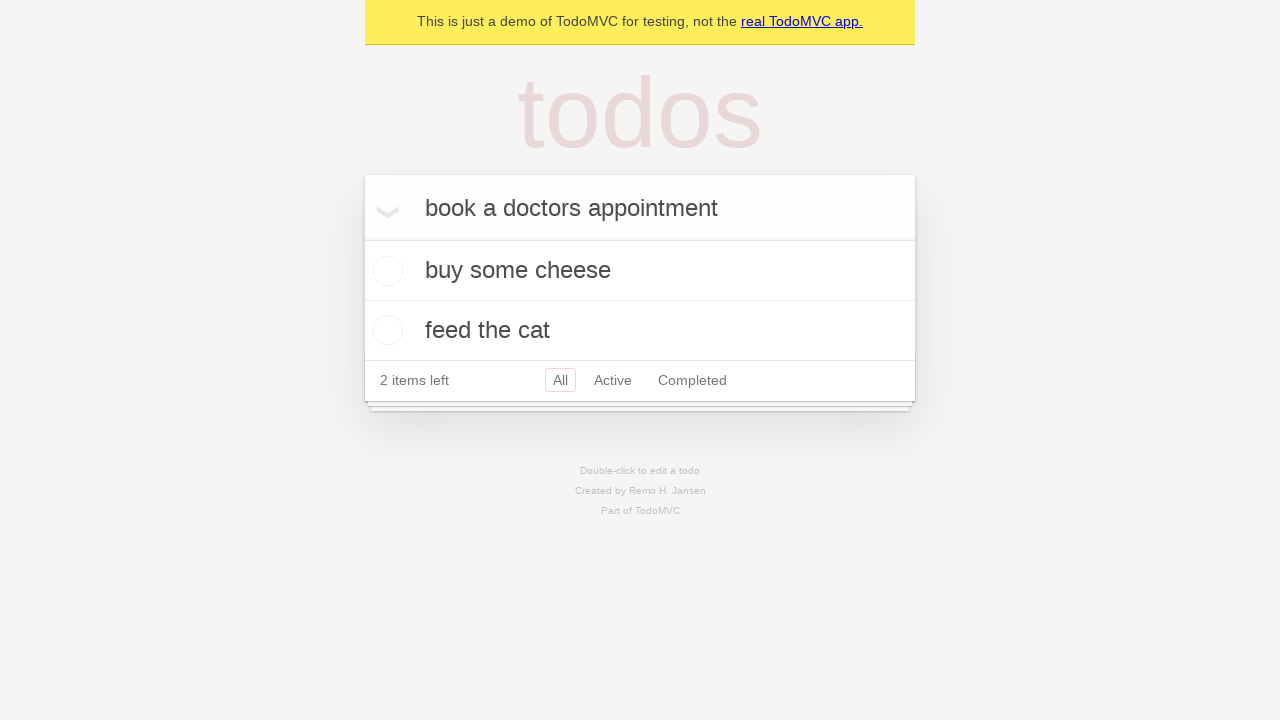

Pressed Enter to create third todo item on internal:attr=[placeholder="What needs to be done?"i]
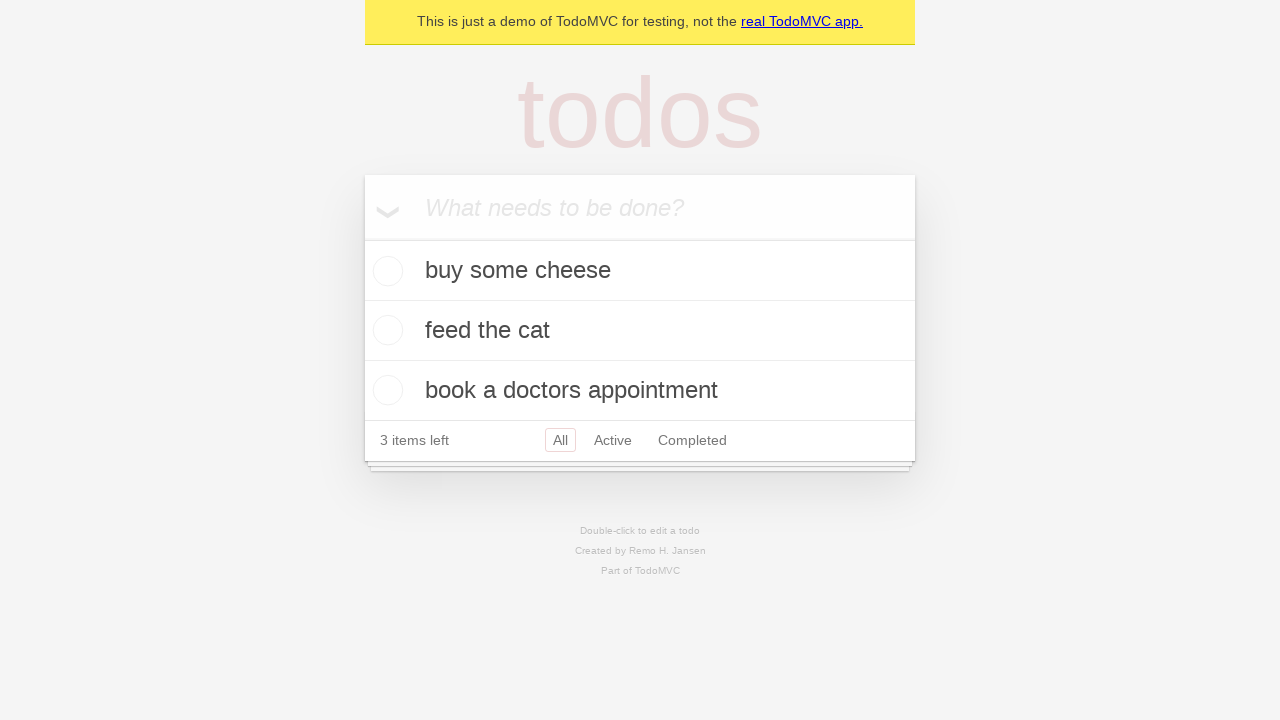

Checked the second todo item ('feed the cat') to mark it as complete at (385, 330) on internal:testid=[data-testid="todo-item"s] >> nth=1 >> internal:role=checkbox
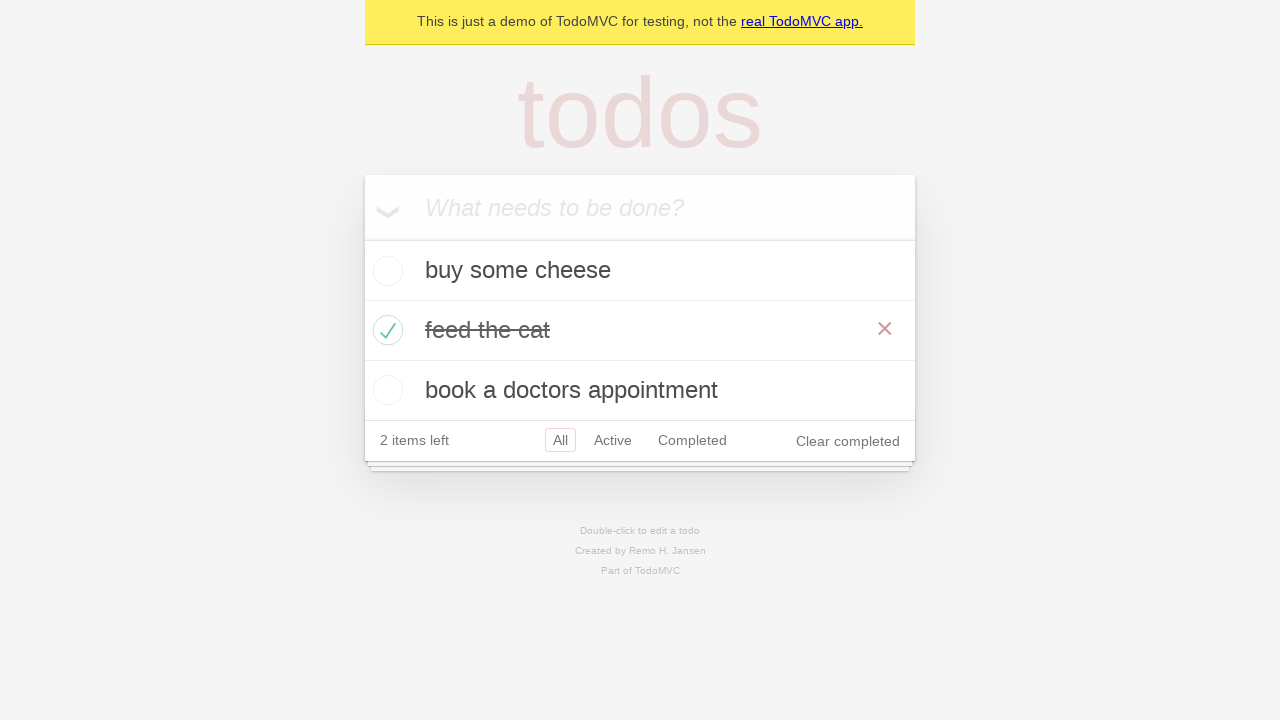

Clicked Active filter link to display only incomplete todo items at (613, 440) on internal:role=link[name="Active"i]
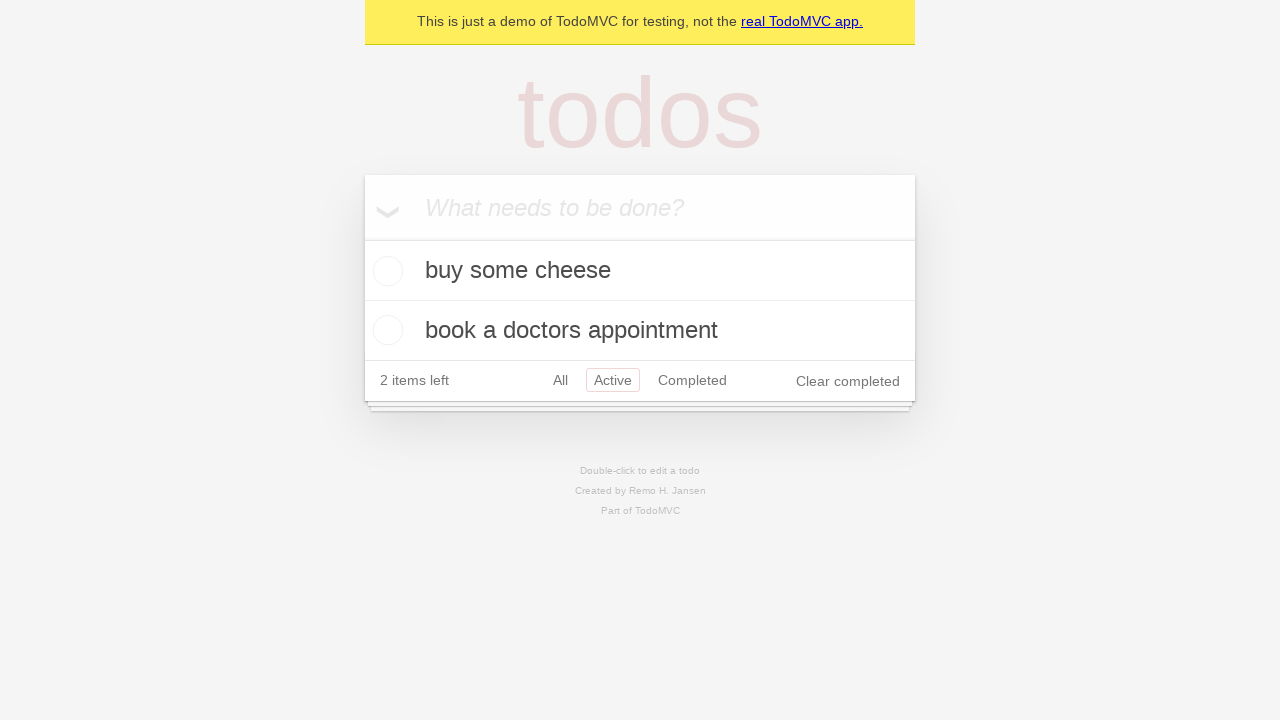

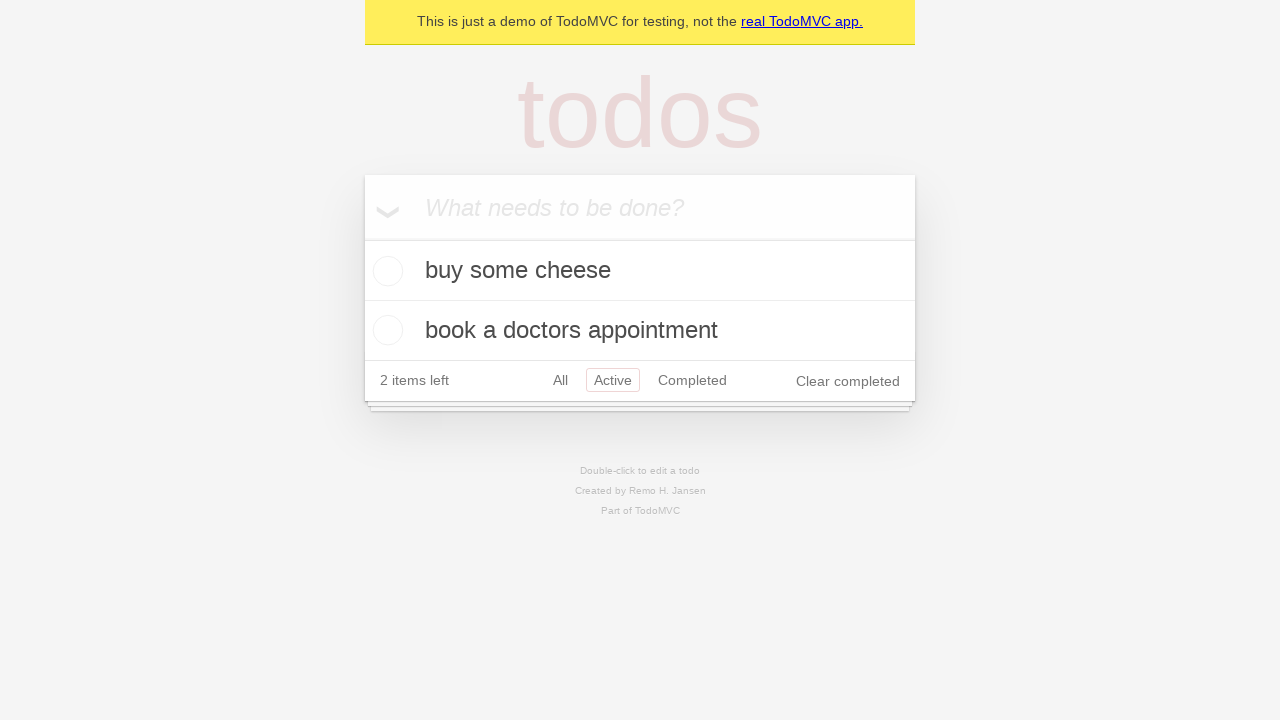